Tests the Public Offer link from footer, verifying it opens in a new tab with correct content

Starting URL: https://test-server-pro.ru/

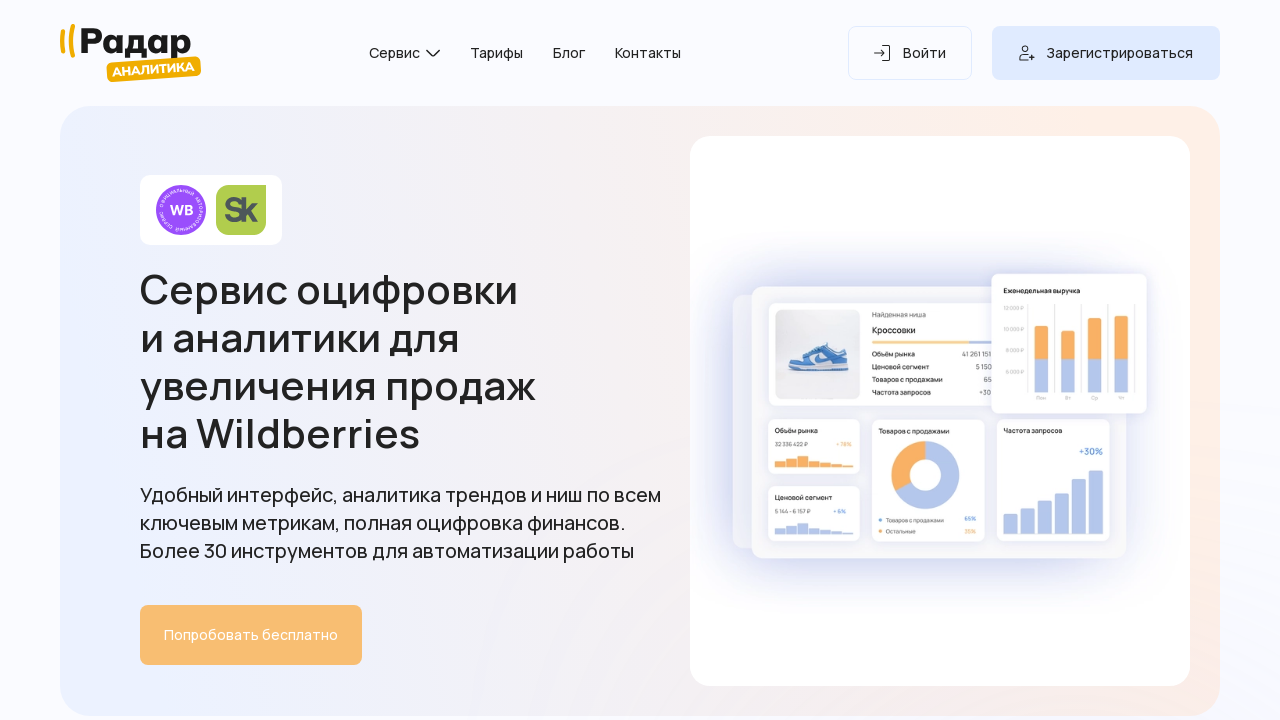

Clicked 'Публичная оферта' link and popup opened at (816, 634) on internal:role=link[name="Публичная оферта"i]
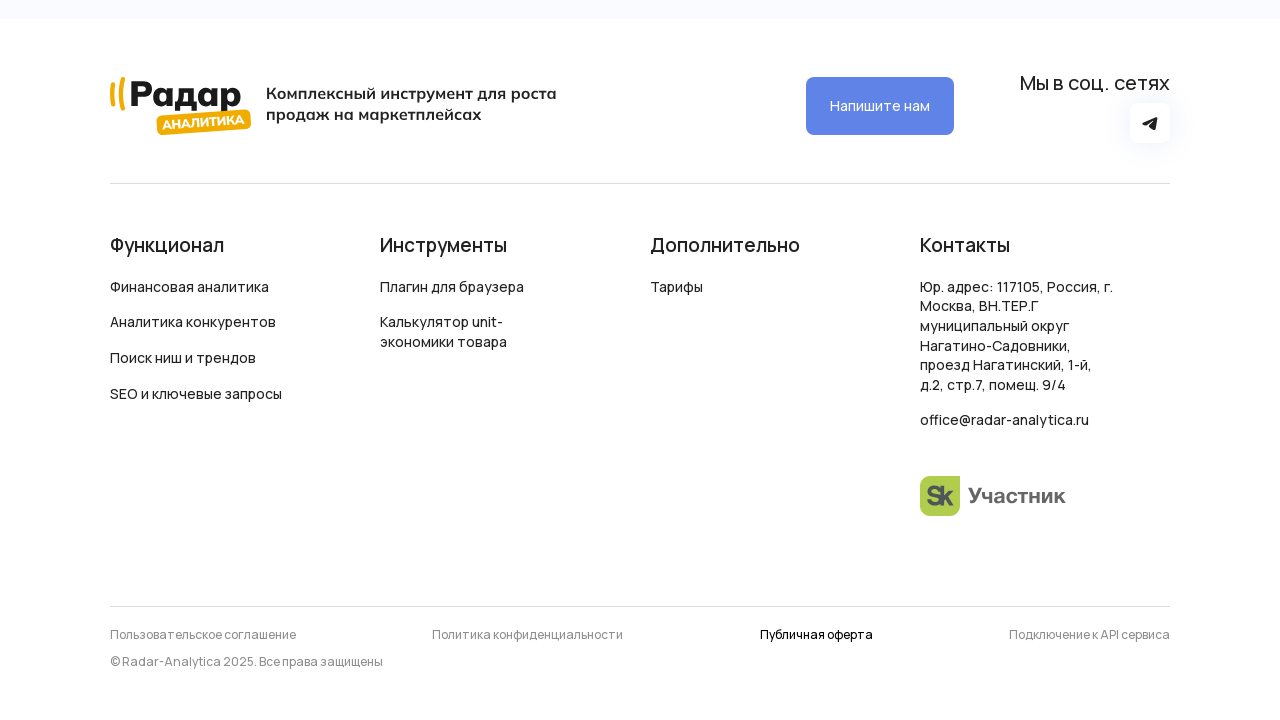

Retrieved popup page object
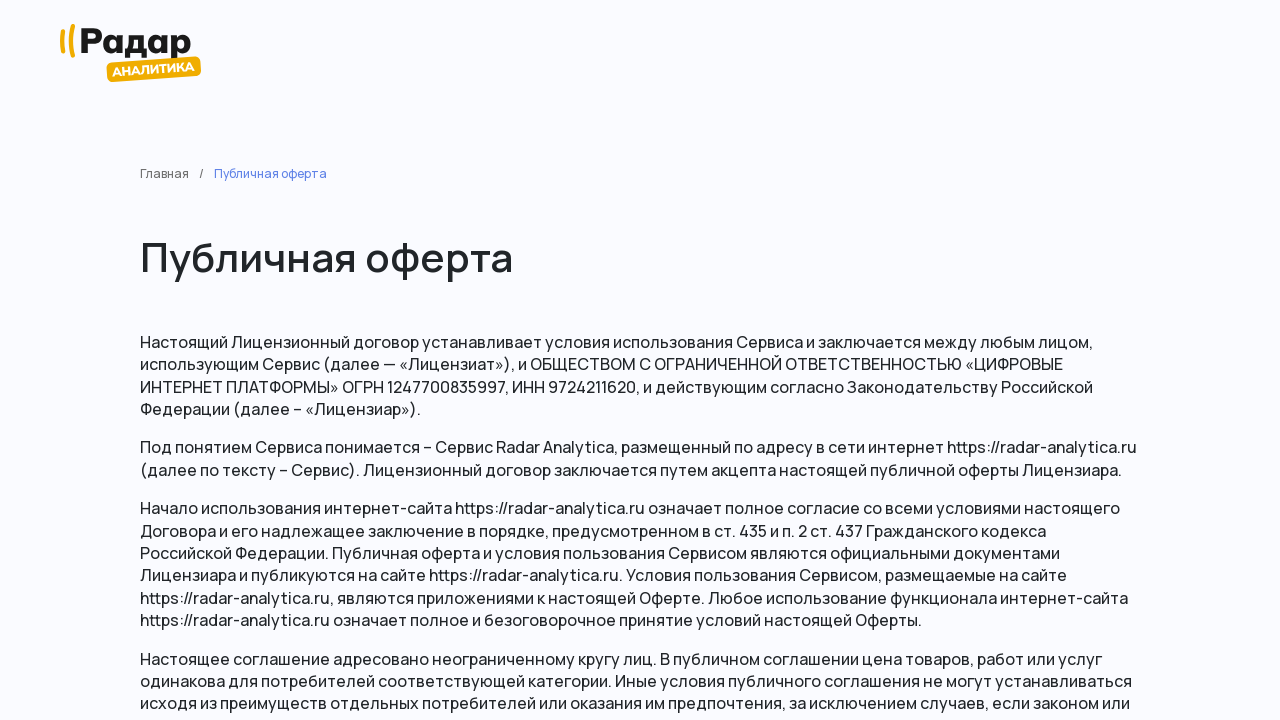

Popup navigated to Public Offer page at https://test-server-pro.ru/offer
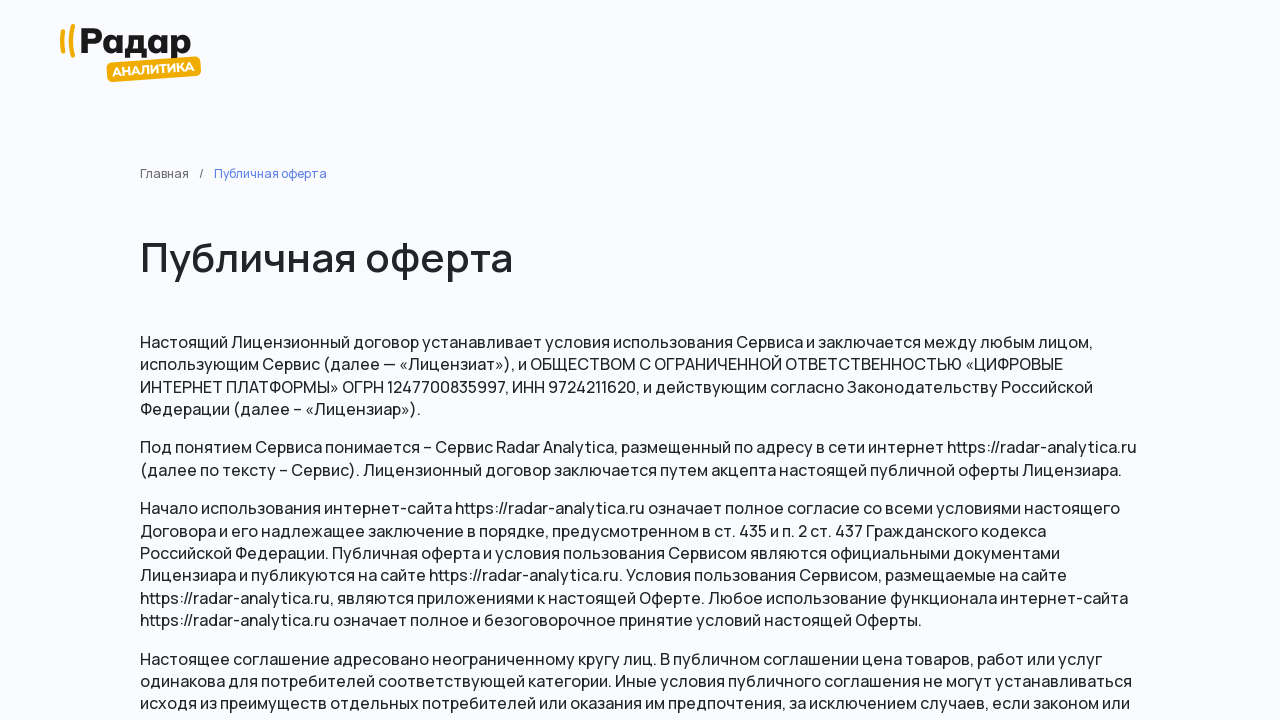

Public Offer heading 'Публичная оферта' loaded on the page
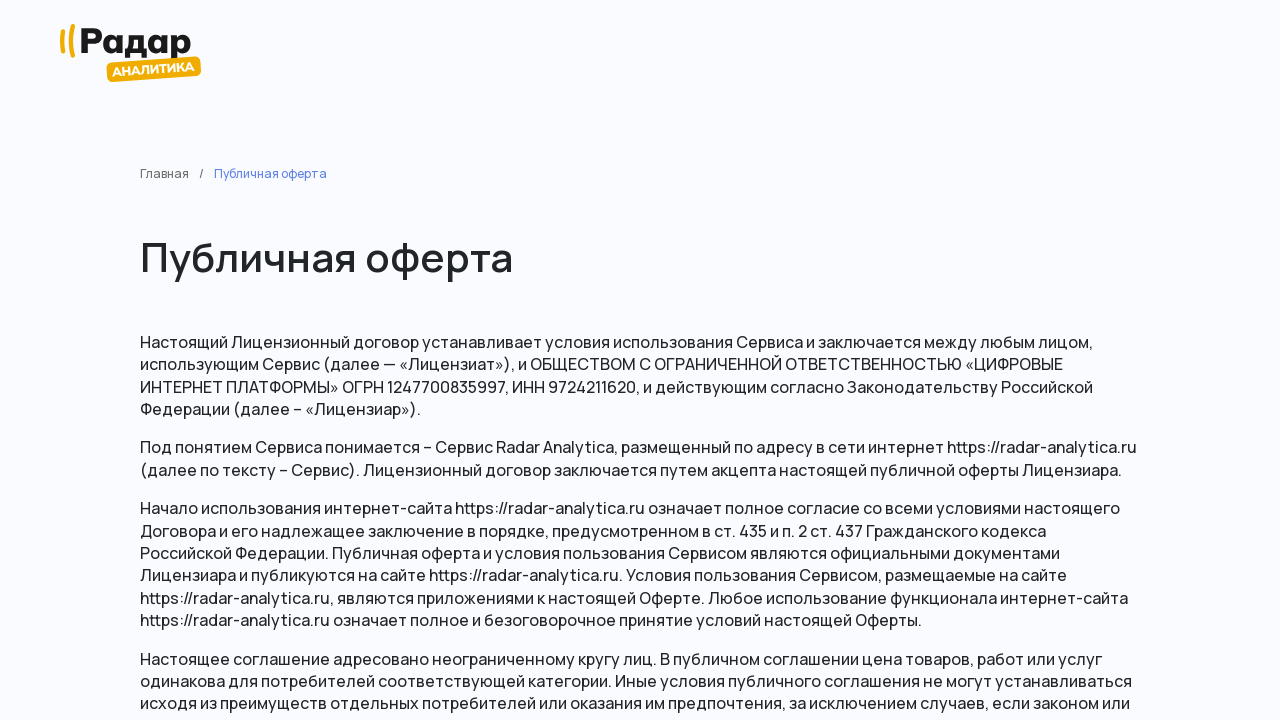

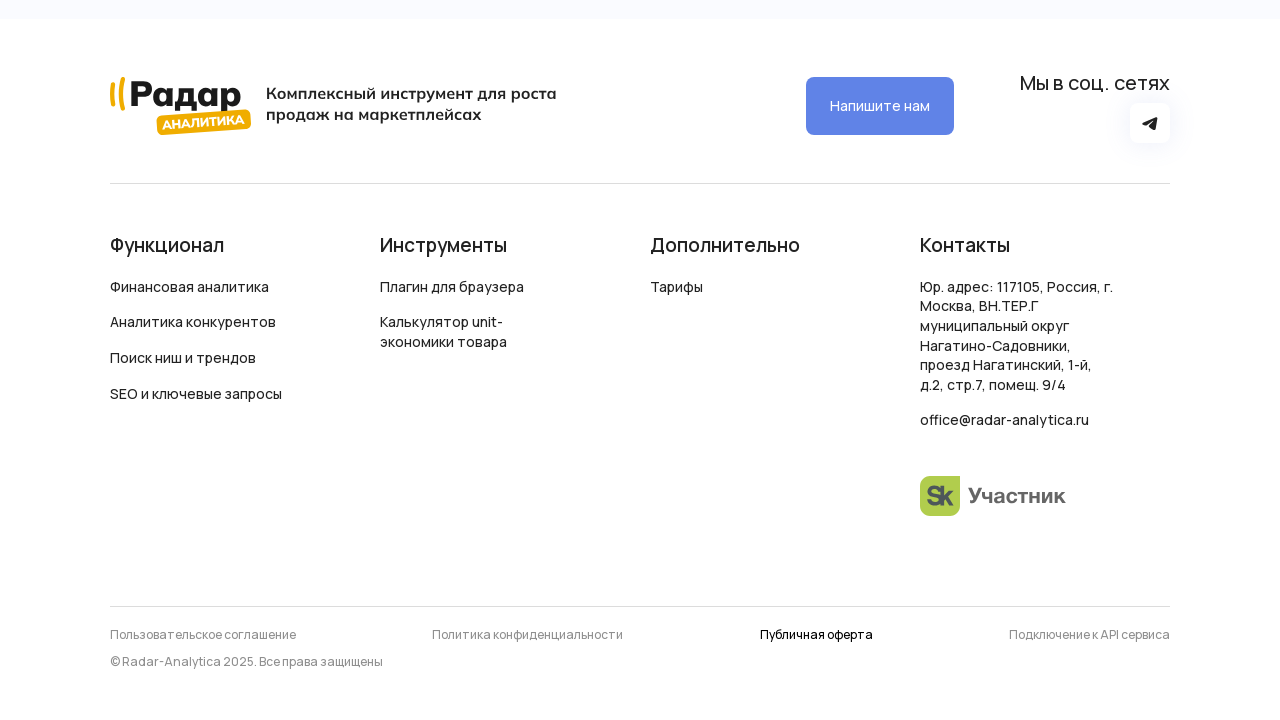